Tests JavaScript alert handling by clicking the first button, accepting the alert, and verifying the result message displays "You successfully clicked an alert"

Starting URL: https://the-internet.herokuapp.com/javascript_alerts

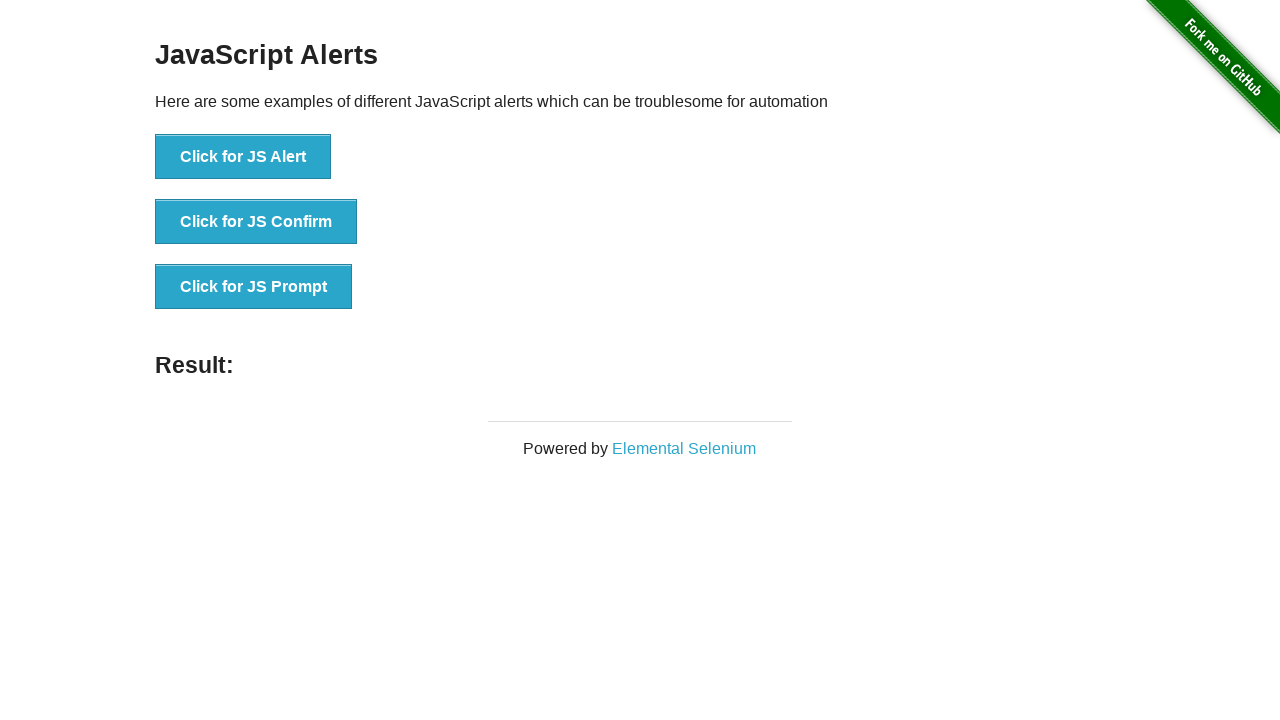

Clicked the first button to trigger JavaScript alert at (243, 157) on xpath=//button[text()='Click for JS Alert']
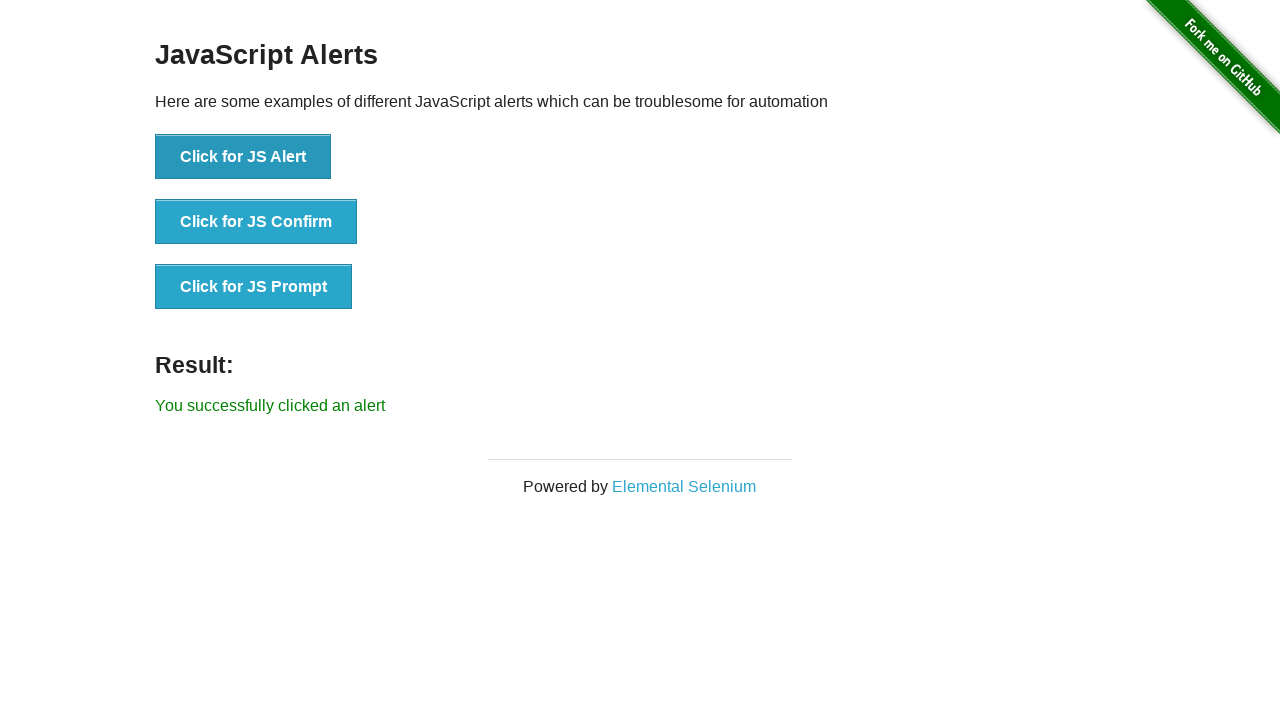

Set up dialog handler to accept alerts
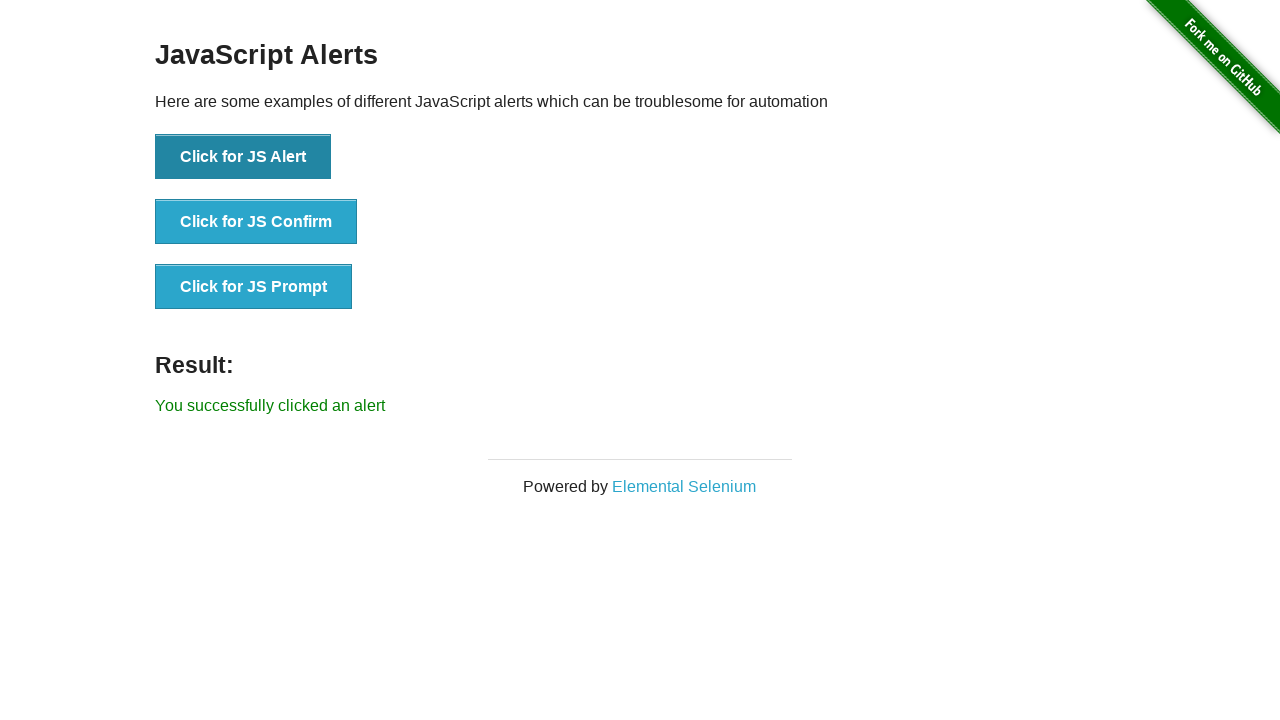

Clicked the button again to trigger and accept the alert at (243, 157) on xpath=//button[text()='Click for JS Alert']
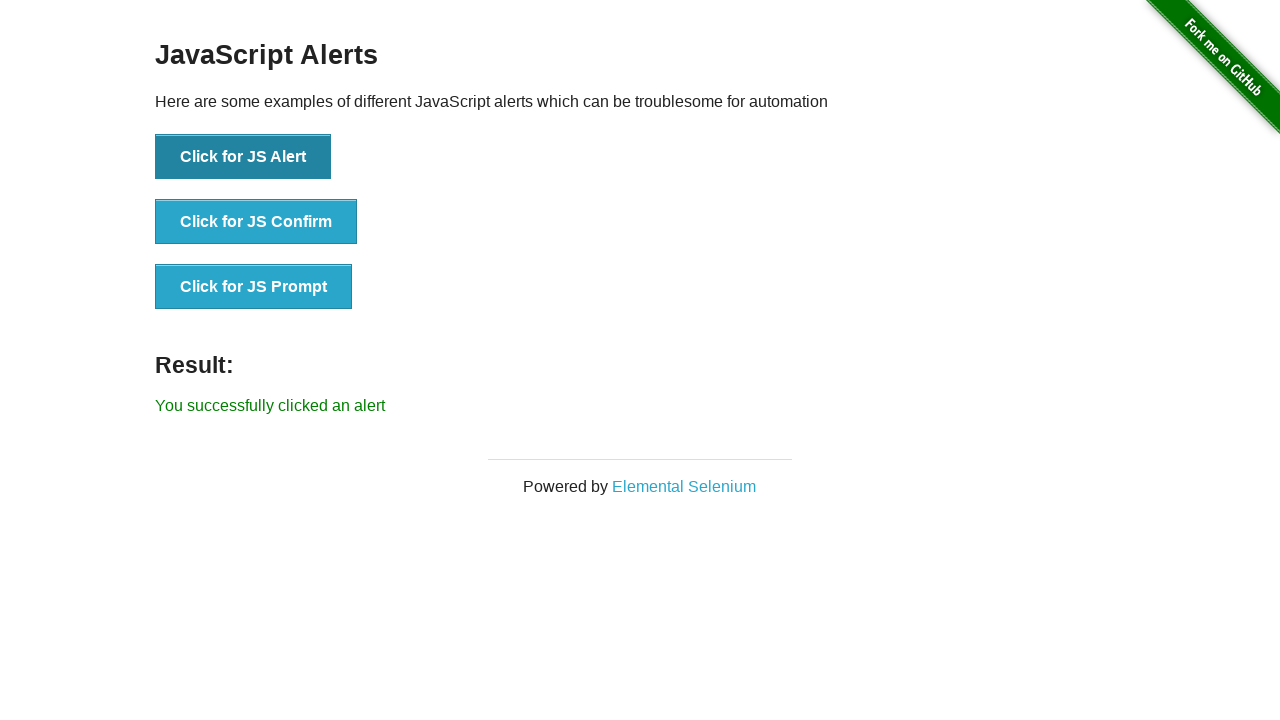

Result message element loaded
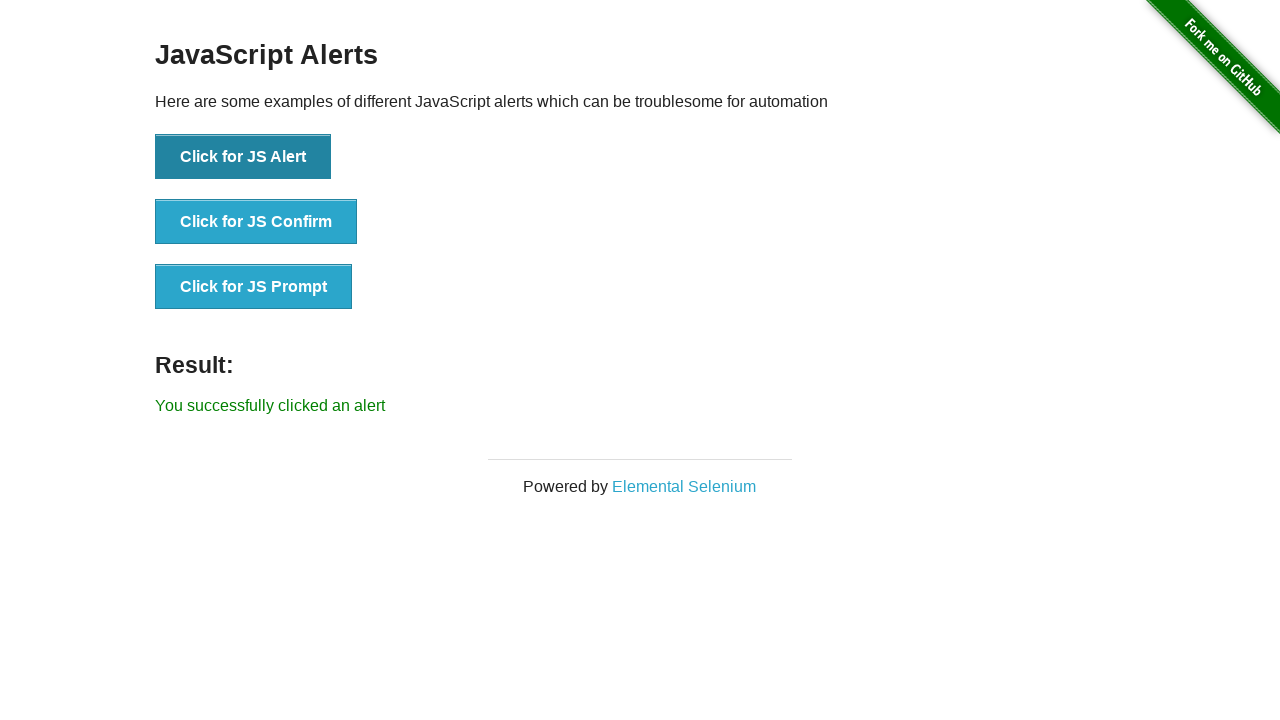

Retrieved result message text content
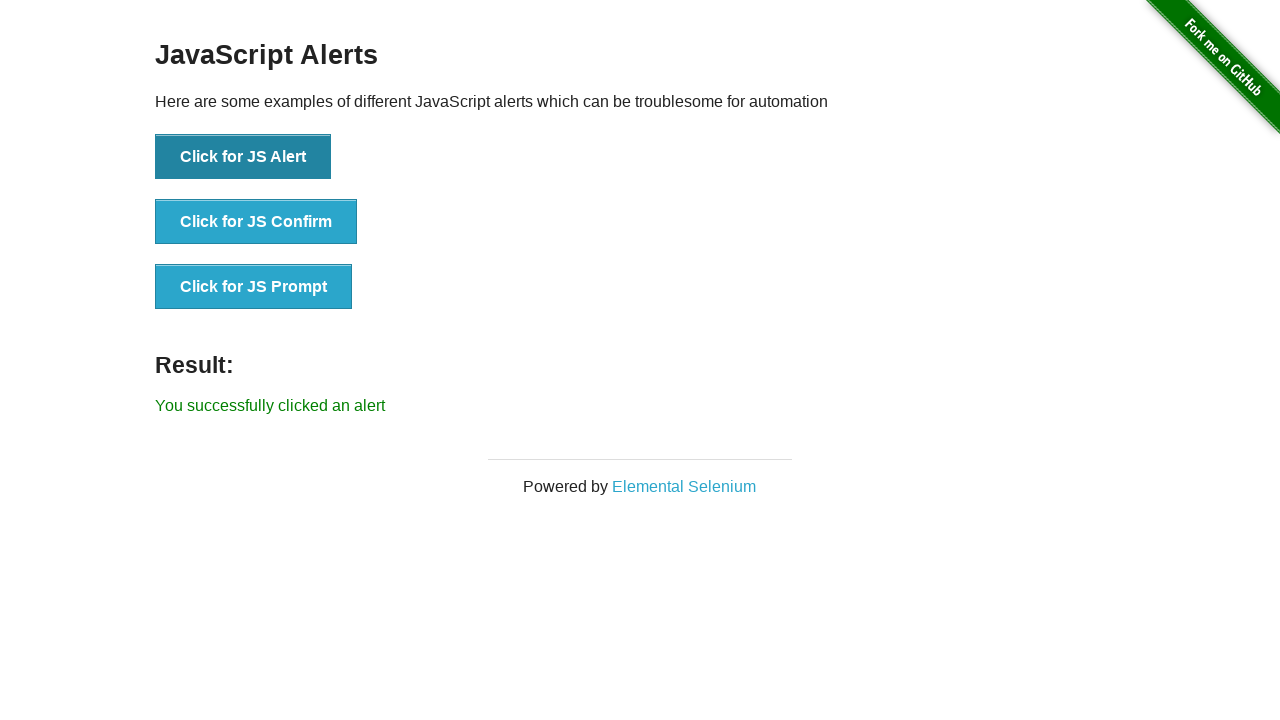

Verified result message displays 'You successfully clicked an alert'
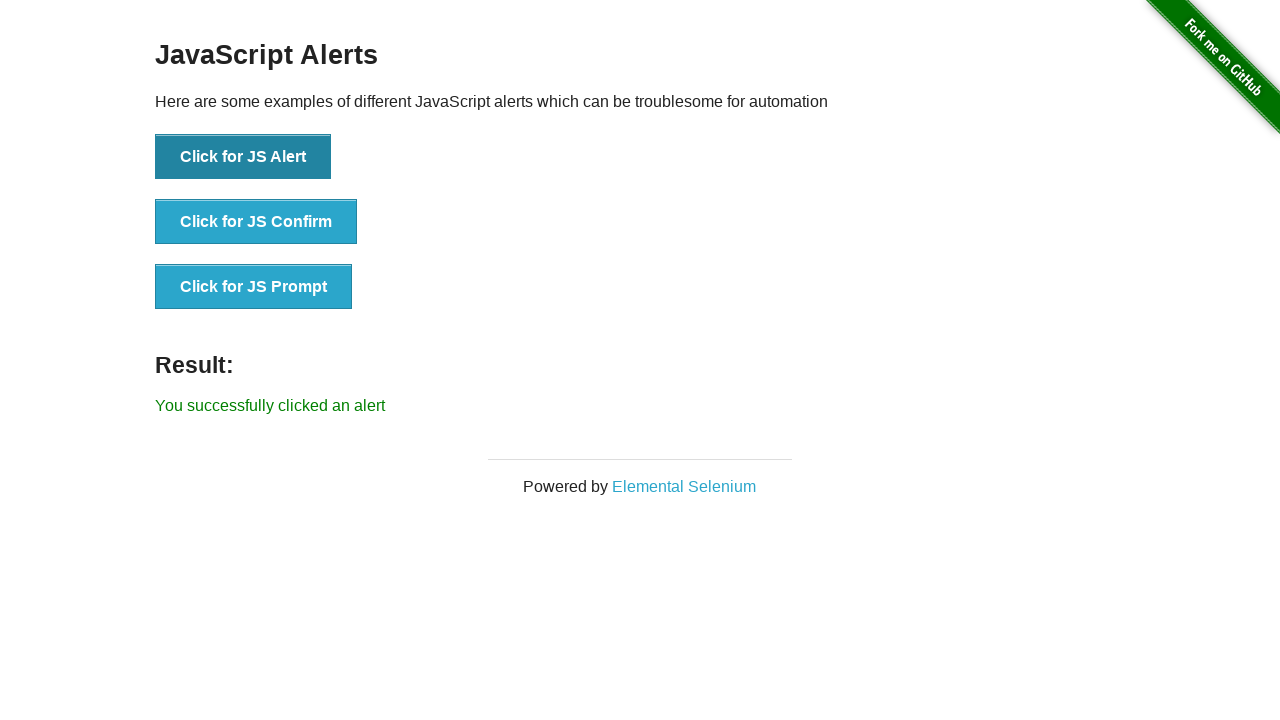

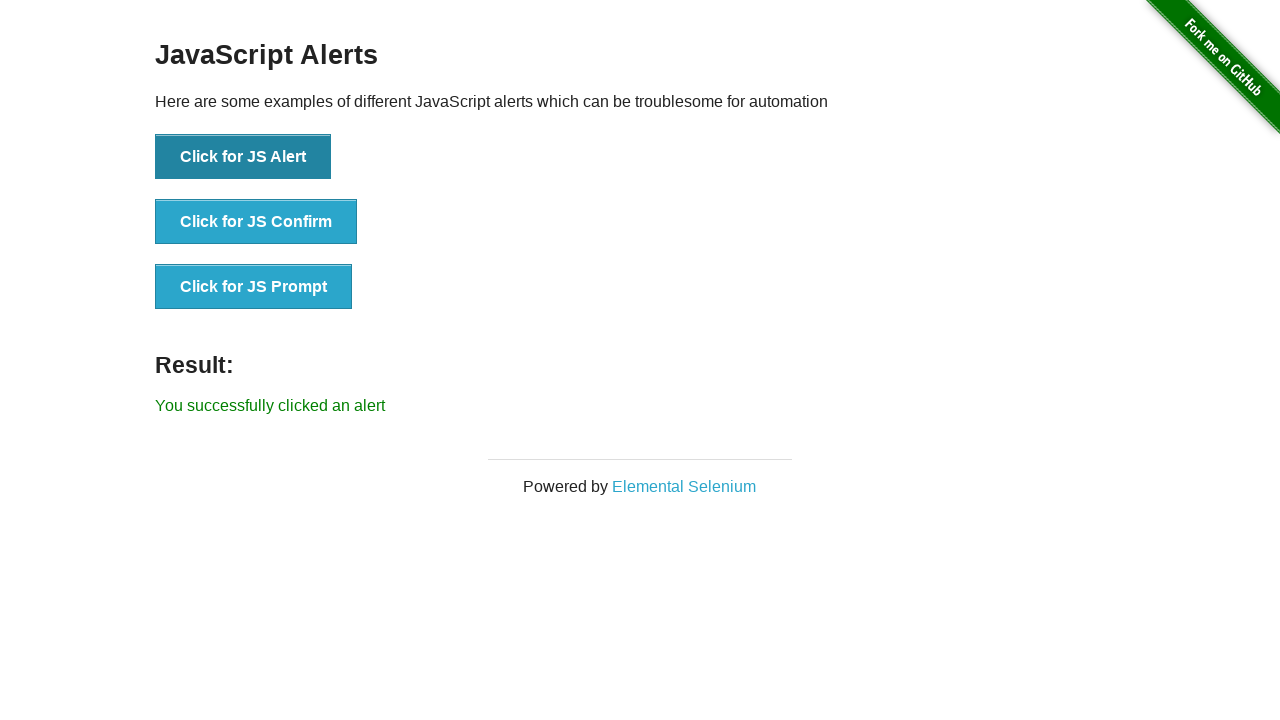